Tests static dropdown functionality by selecting options using three different methods: by index, by visible text, and by value on a currency dropdown.

Starting URL: https://rahulshettyacademy.com/dropdownsPractise/

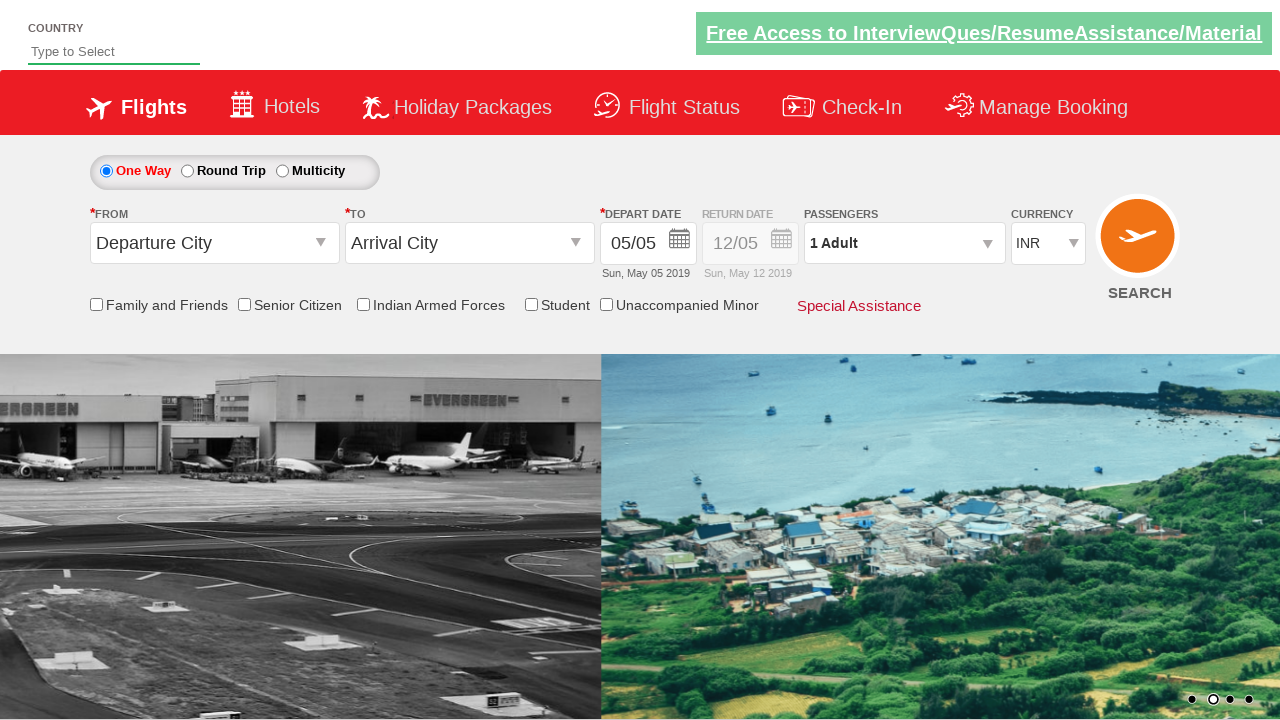

Located currency dropdown element
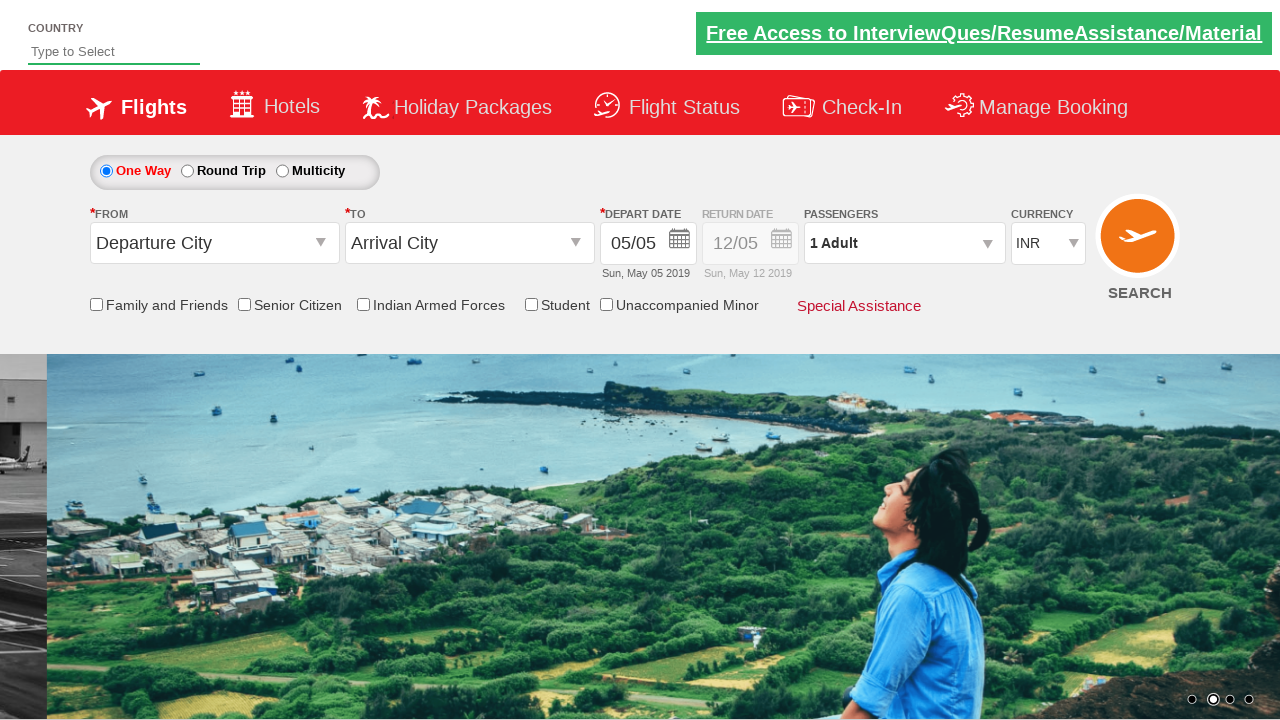

Selected currency dropdown option by index 3 on select[id*='DropDownListCurrency']
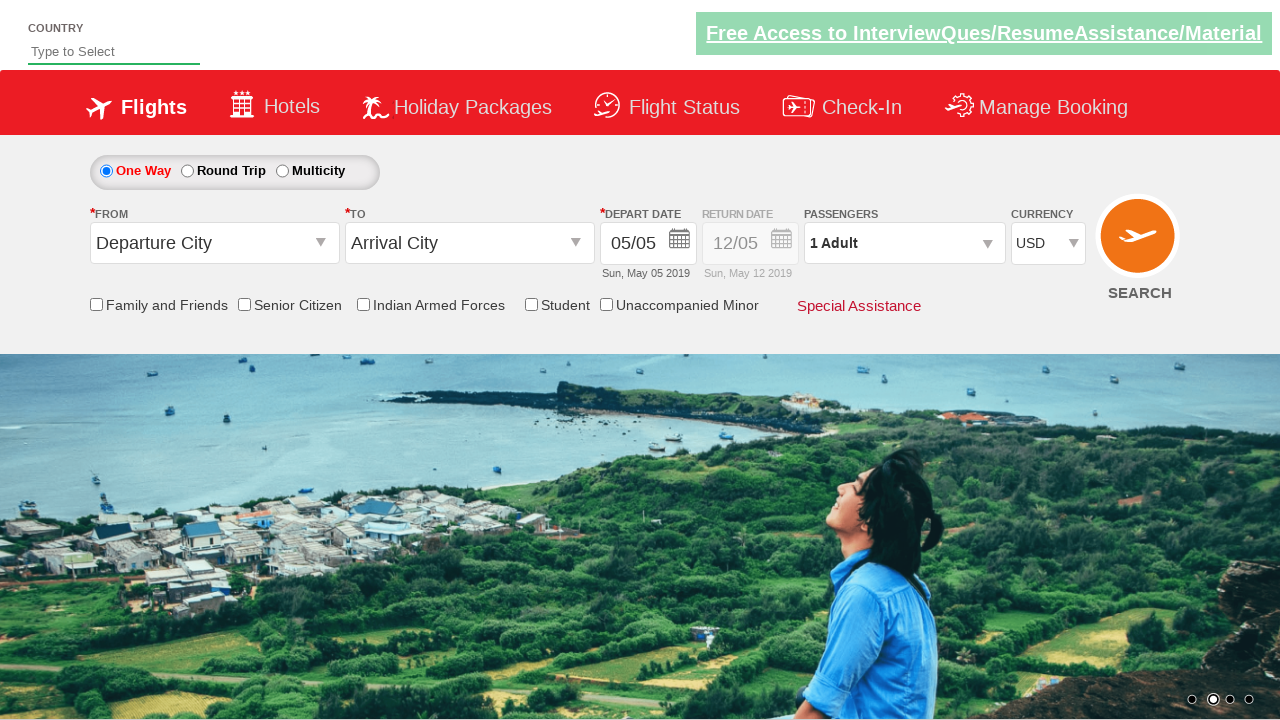

Waited 500ms for selection to apply
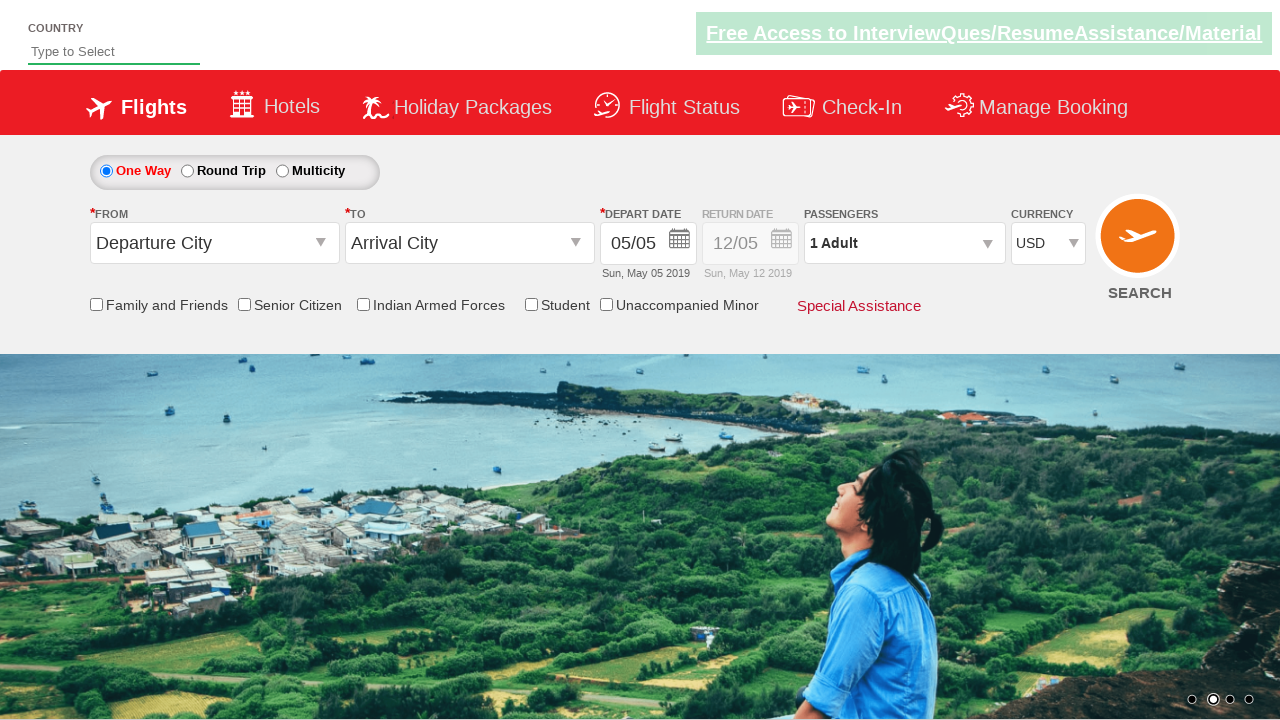

Selected currency dropdown option by label 'AED' on select[id*='DropDownListCurrency']
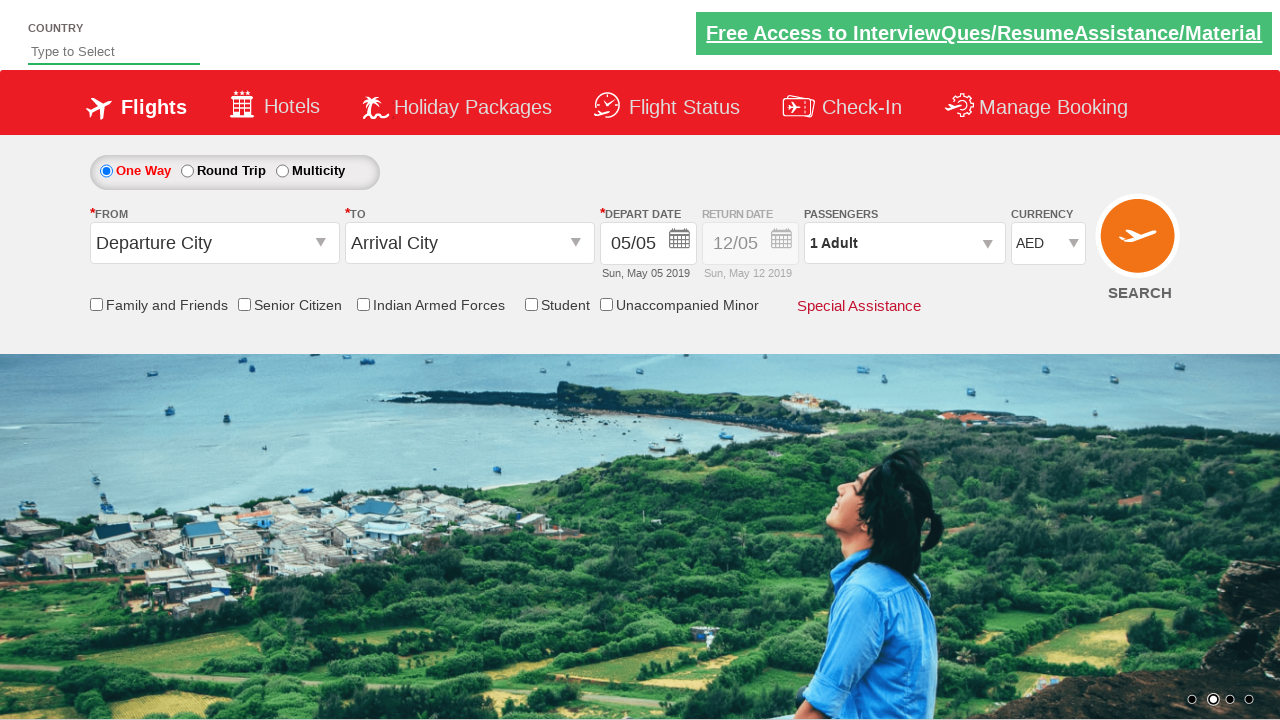

Waited 500ms for AED selection to apply
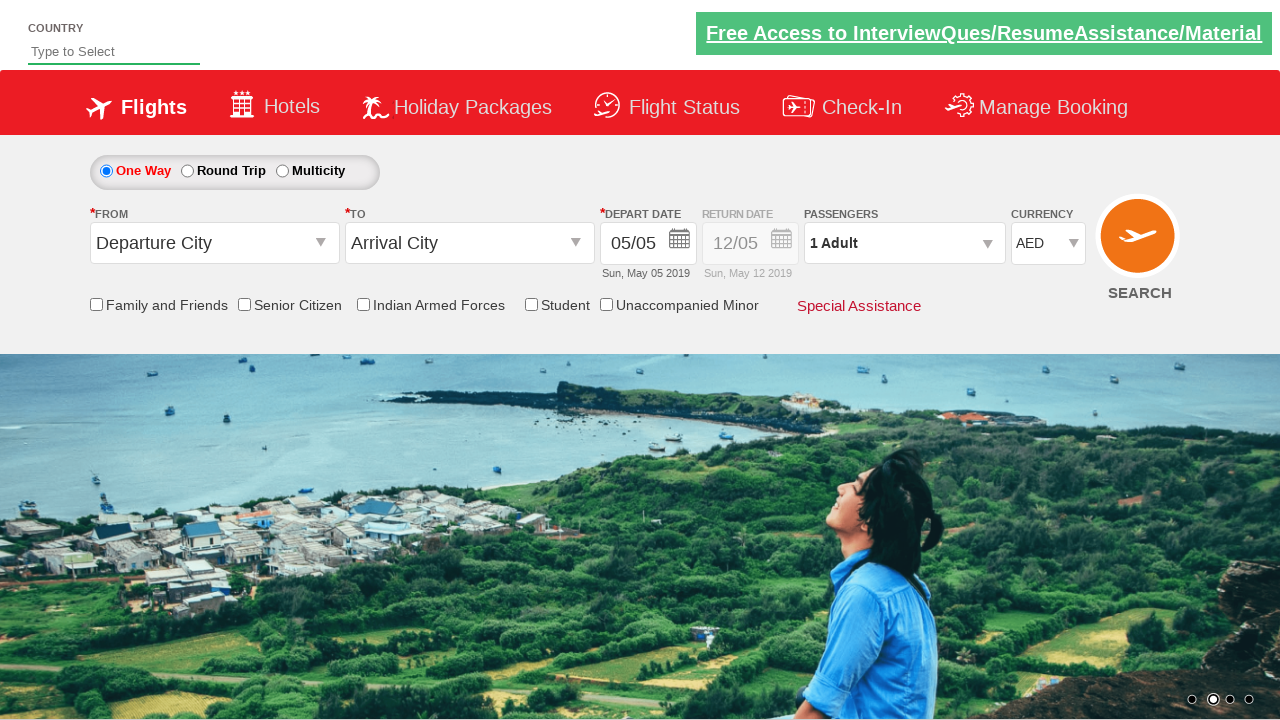

Selected currency dropdown option by value 'INR' on select[id*='DropDownListCurrency']
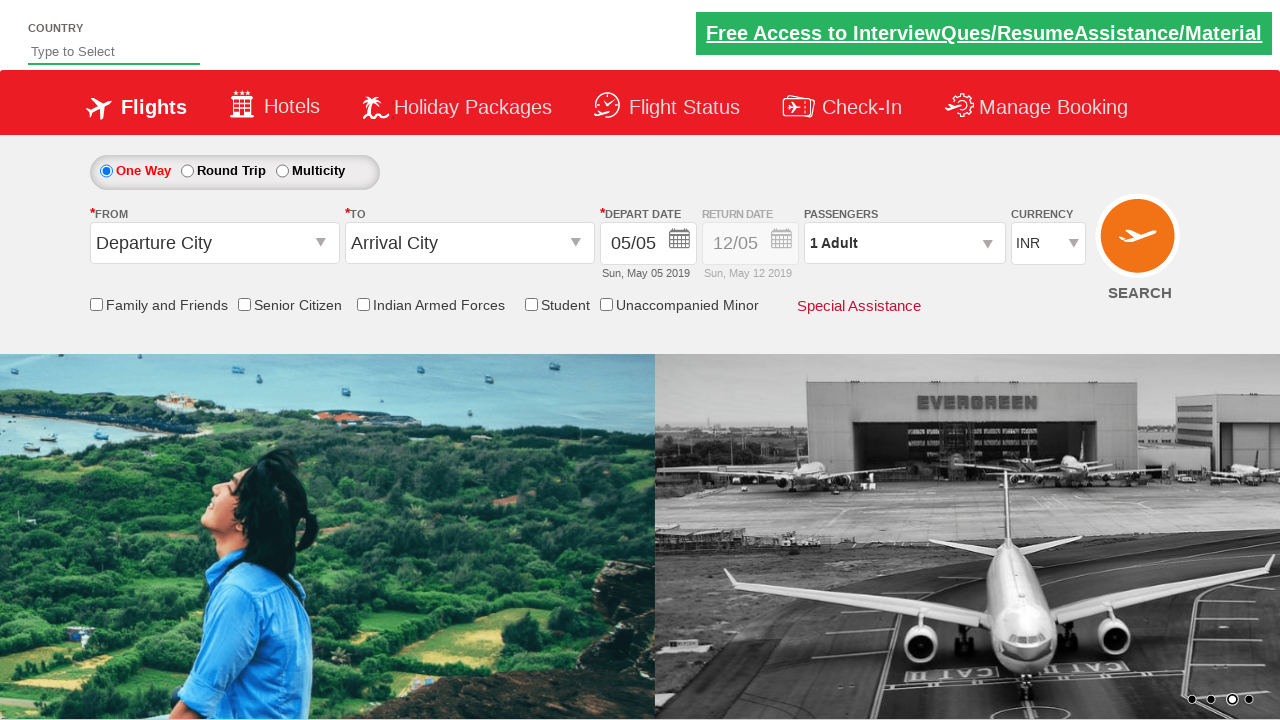

Waited 500ms for INR selection to apply
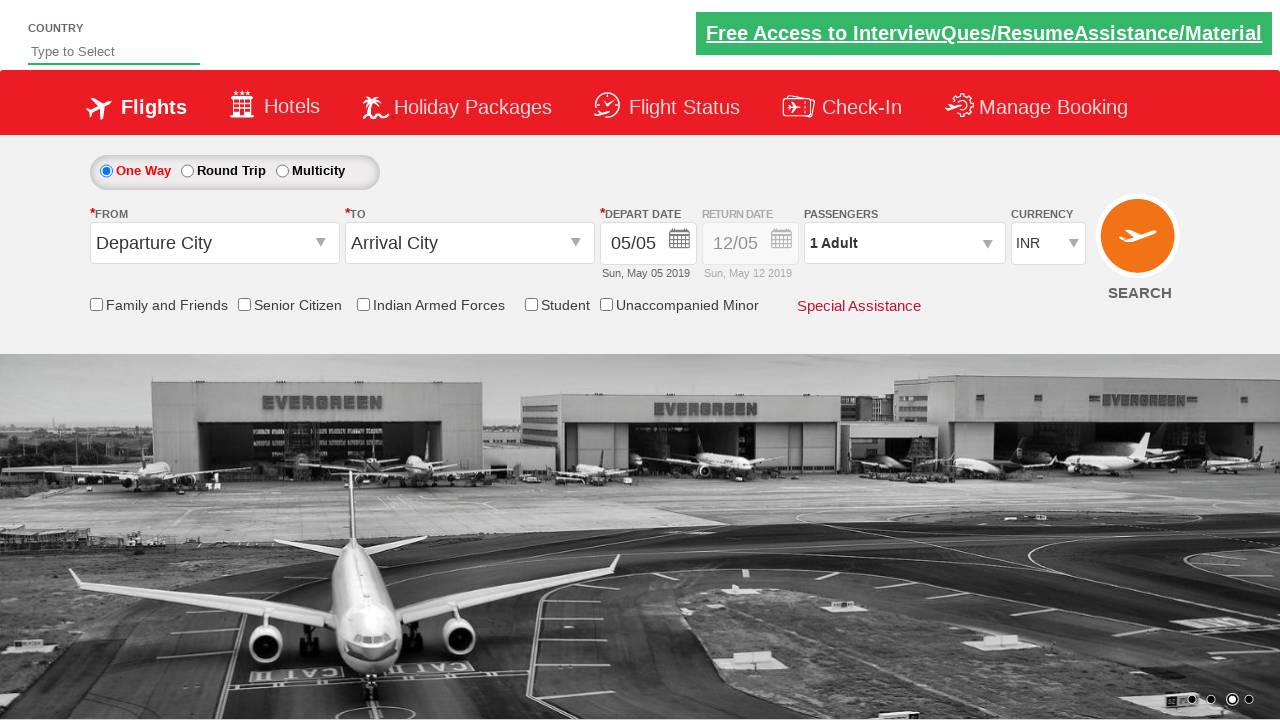

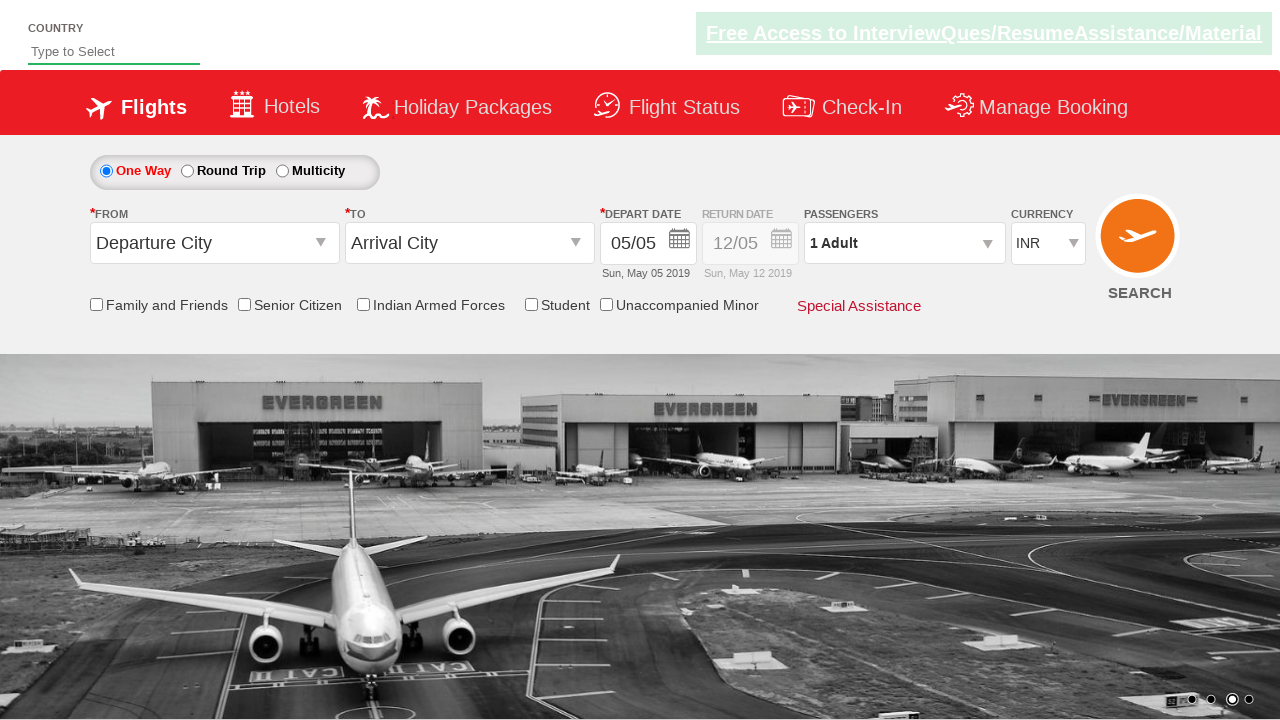